Tests navigation on python.org by clicking the Python Package Index link and then navigating back to the homepage

Starting URL: https://python.org

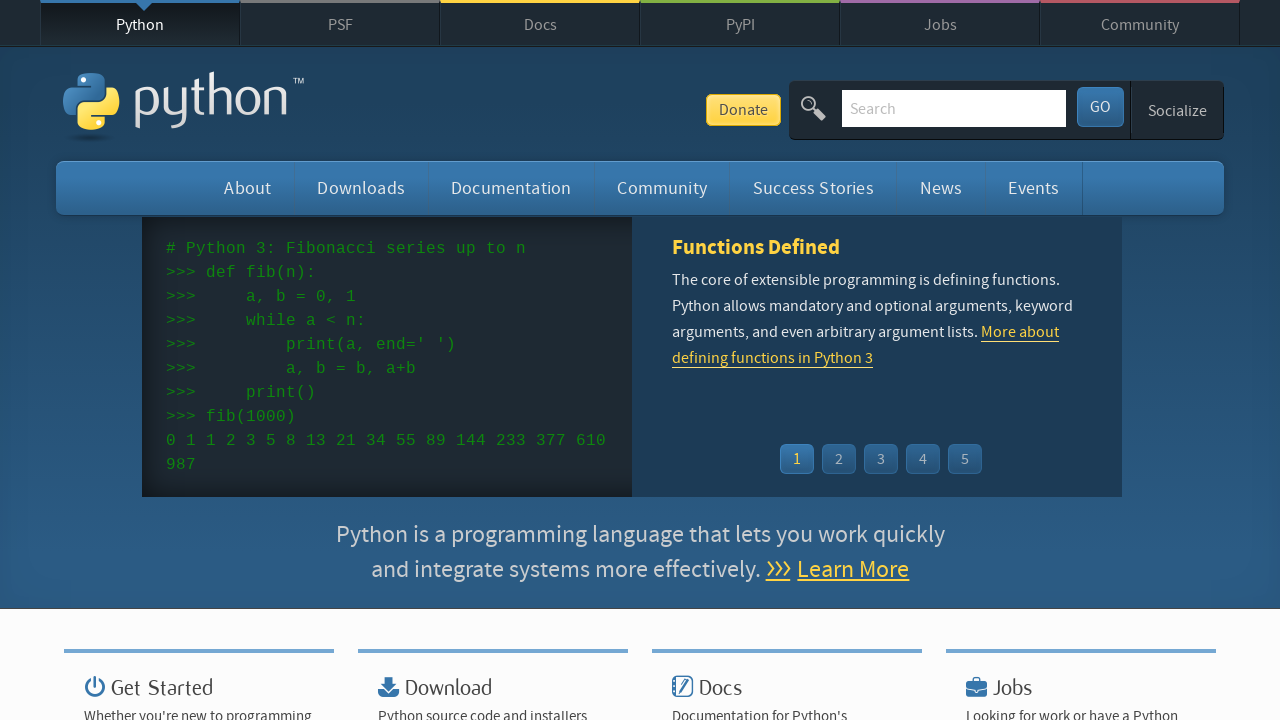

Clicked on the Python Package Index link at (740, 24) on a[title="Python Package Index"]
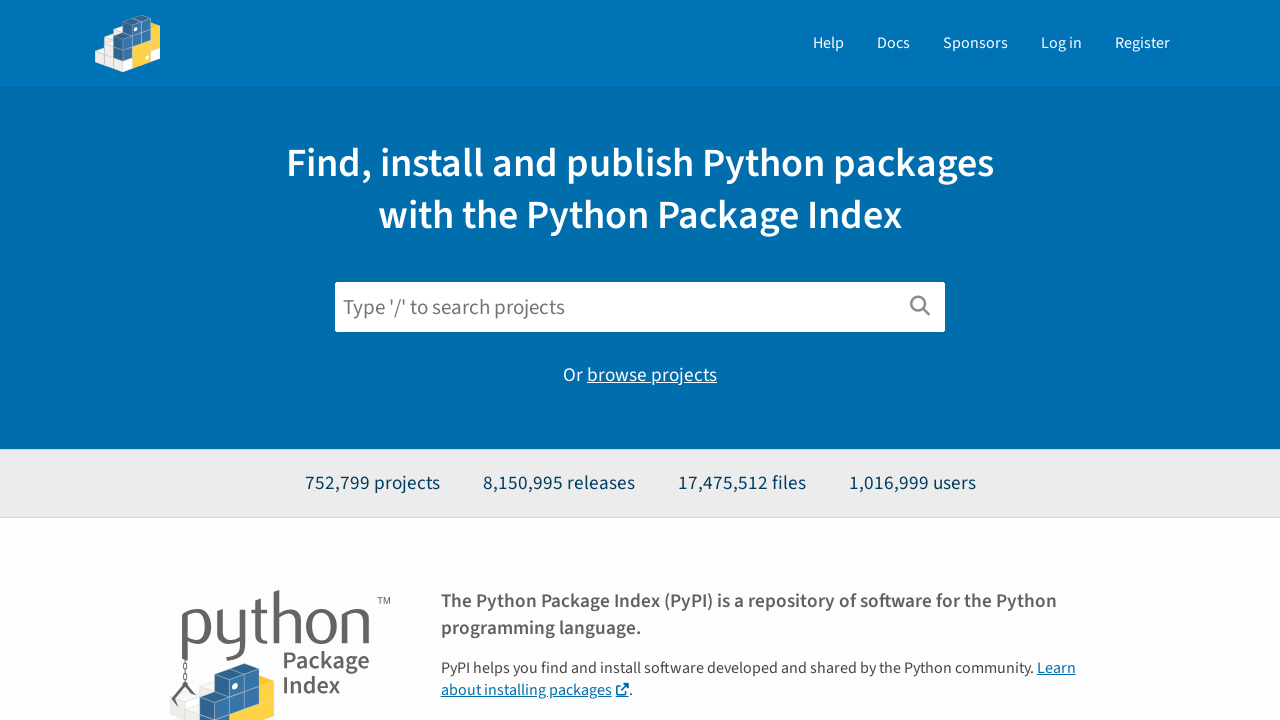

Python Package Index page loaded
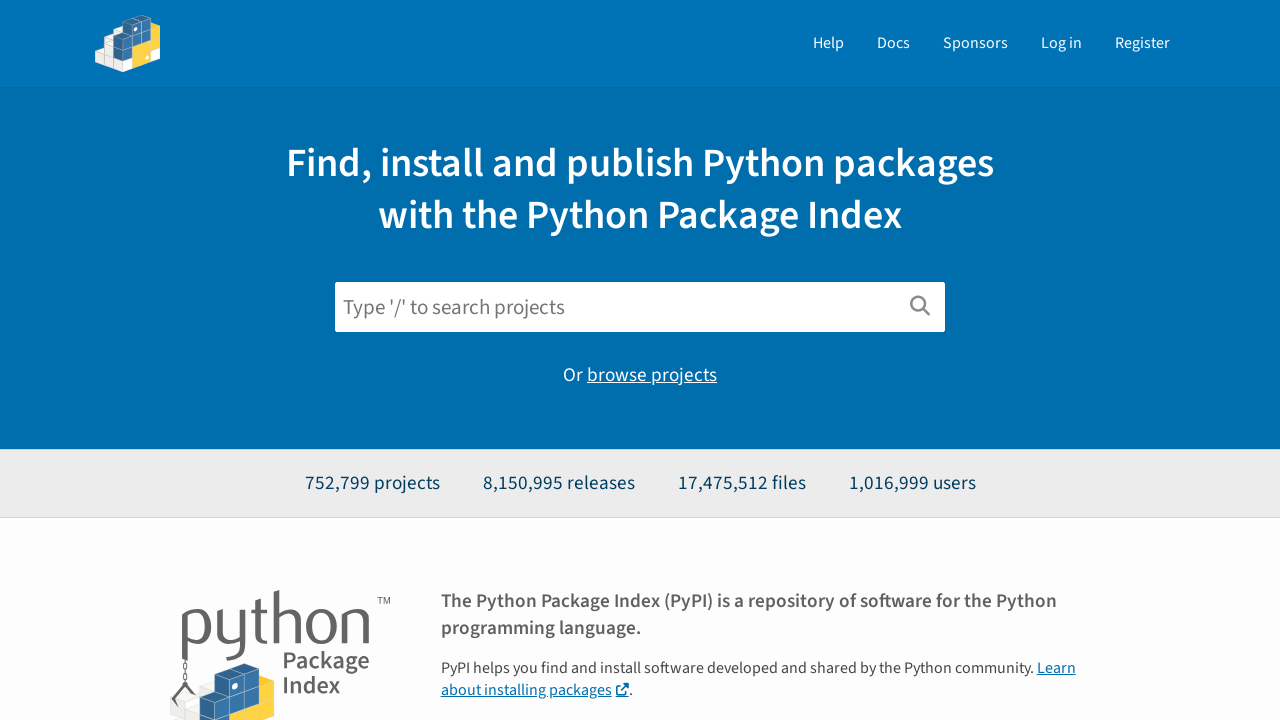

Navigated back to python.org homepage
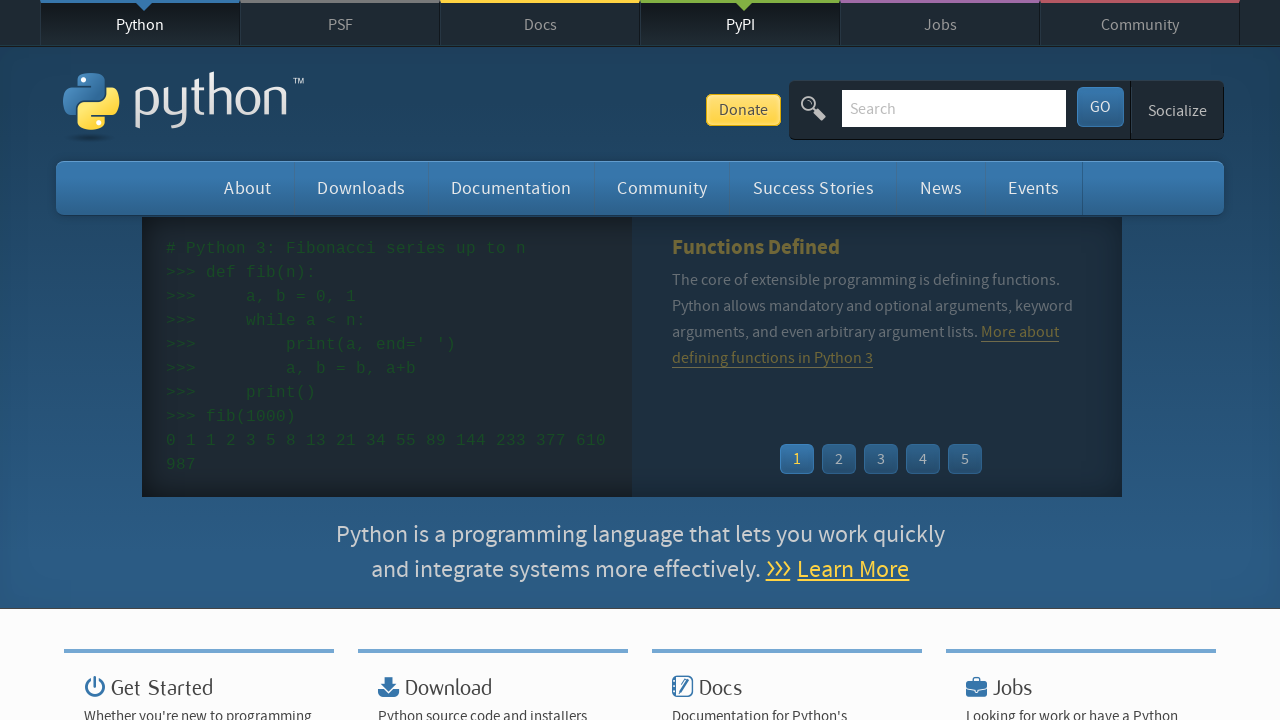

Homepage loaded after navigating back
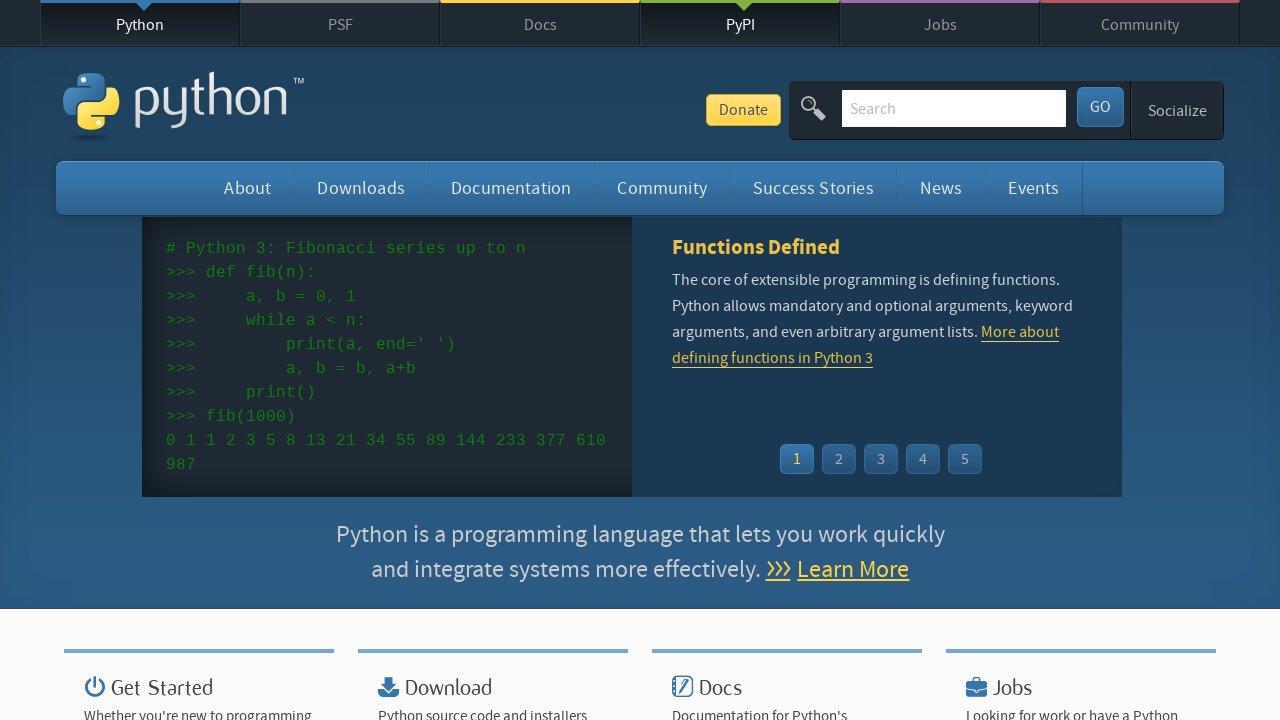

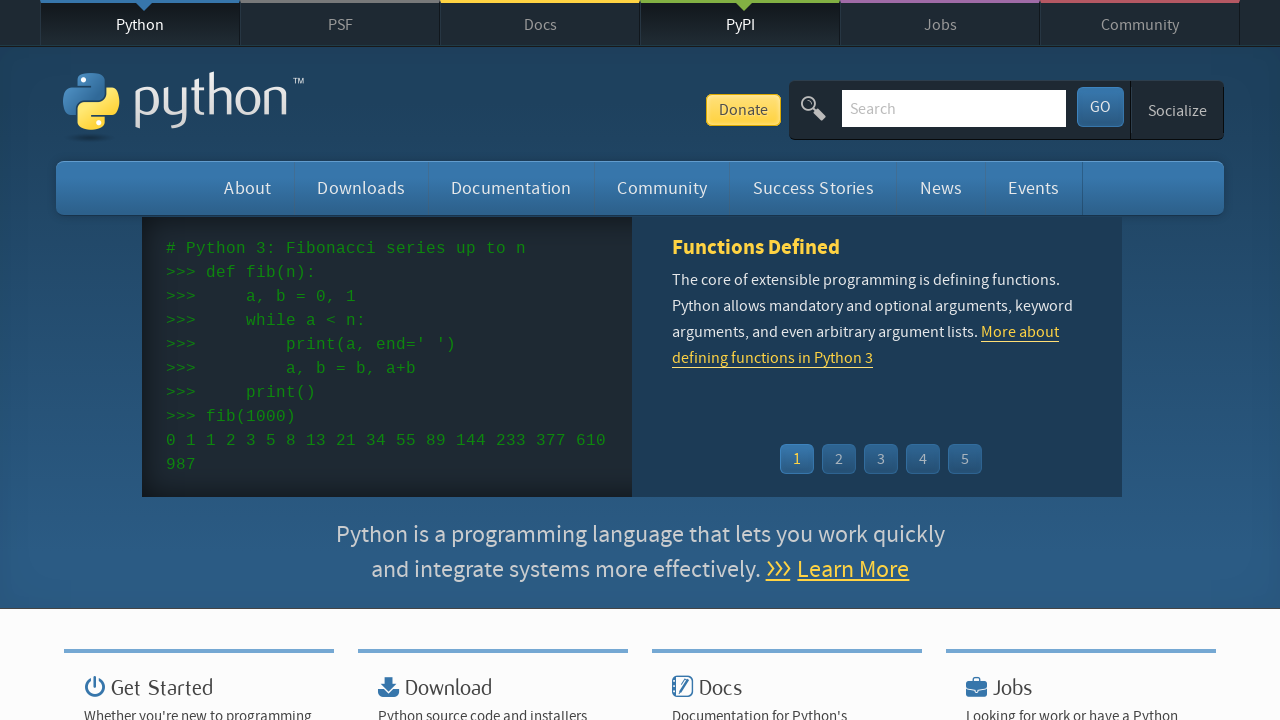